Tests canceling the sign-up process after entering credentials

Starting URL: https://www.demoblaze.com/index.html

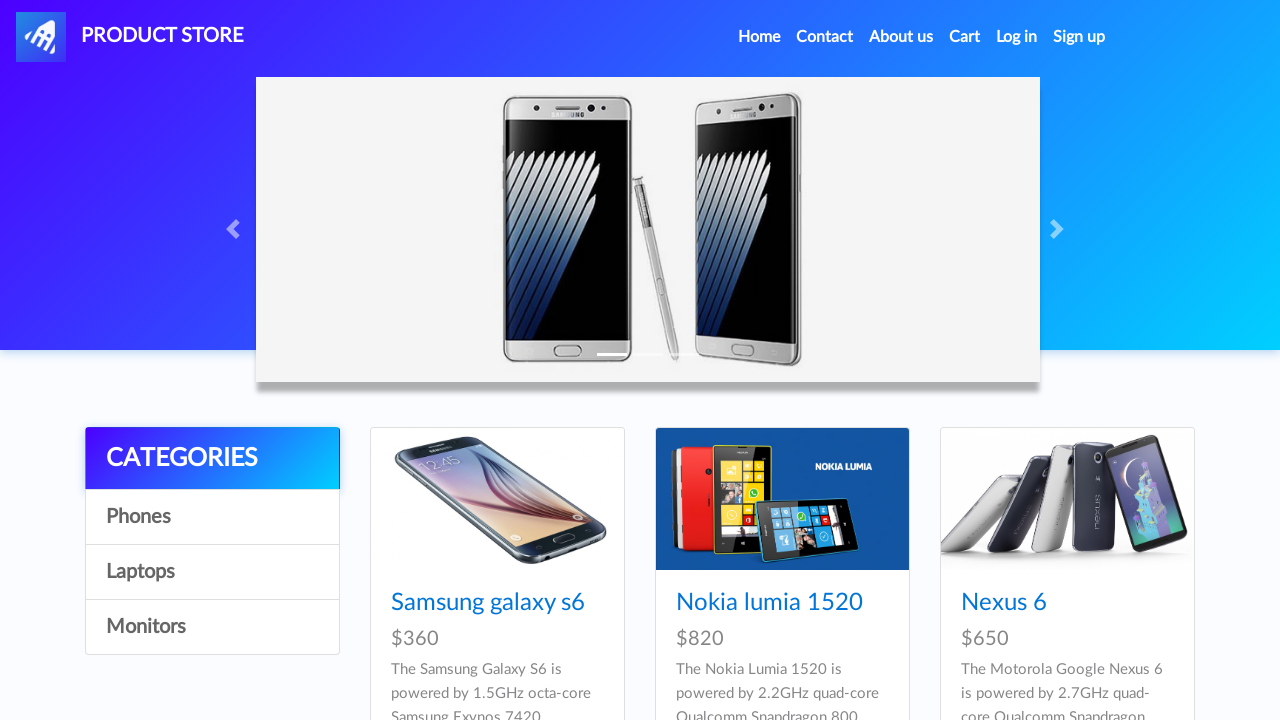

Clicked sign up button to open registration modal at (1079, 37) on #signin2
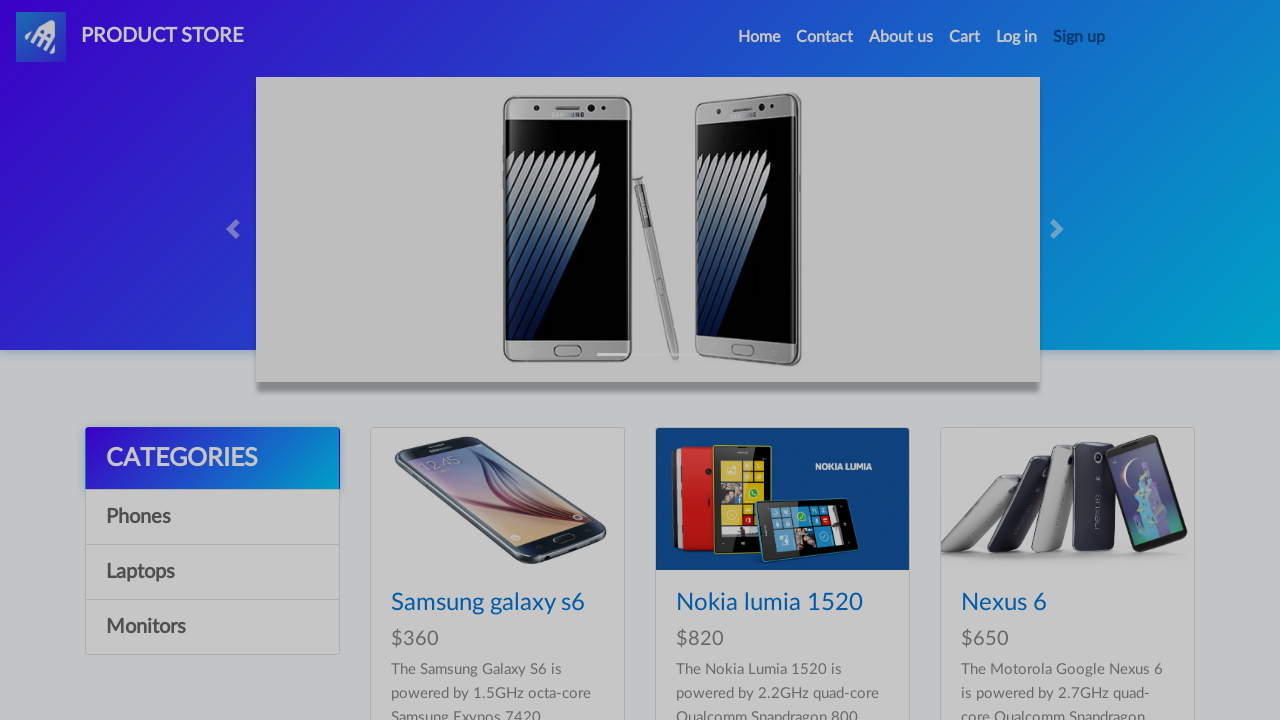

Registration modal appeared with username field visible
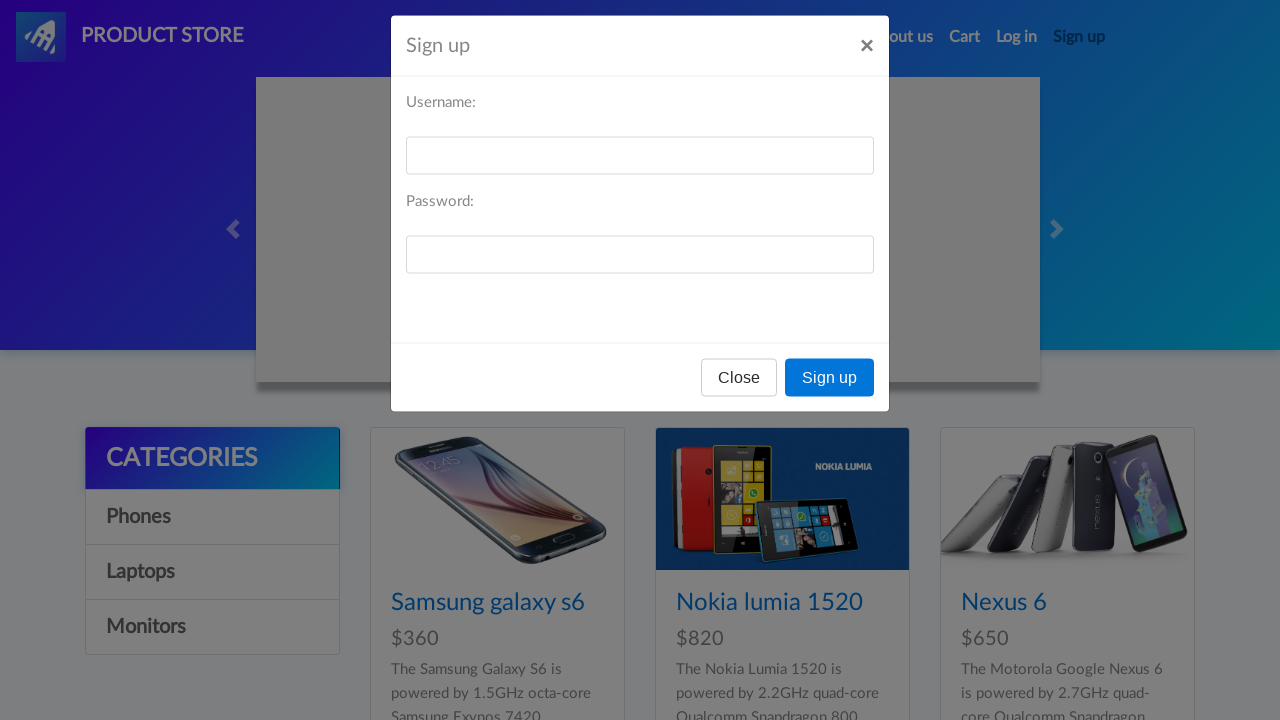

Entered username 'cancel_test_user' in registration form on #sign-username
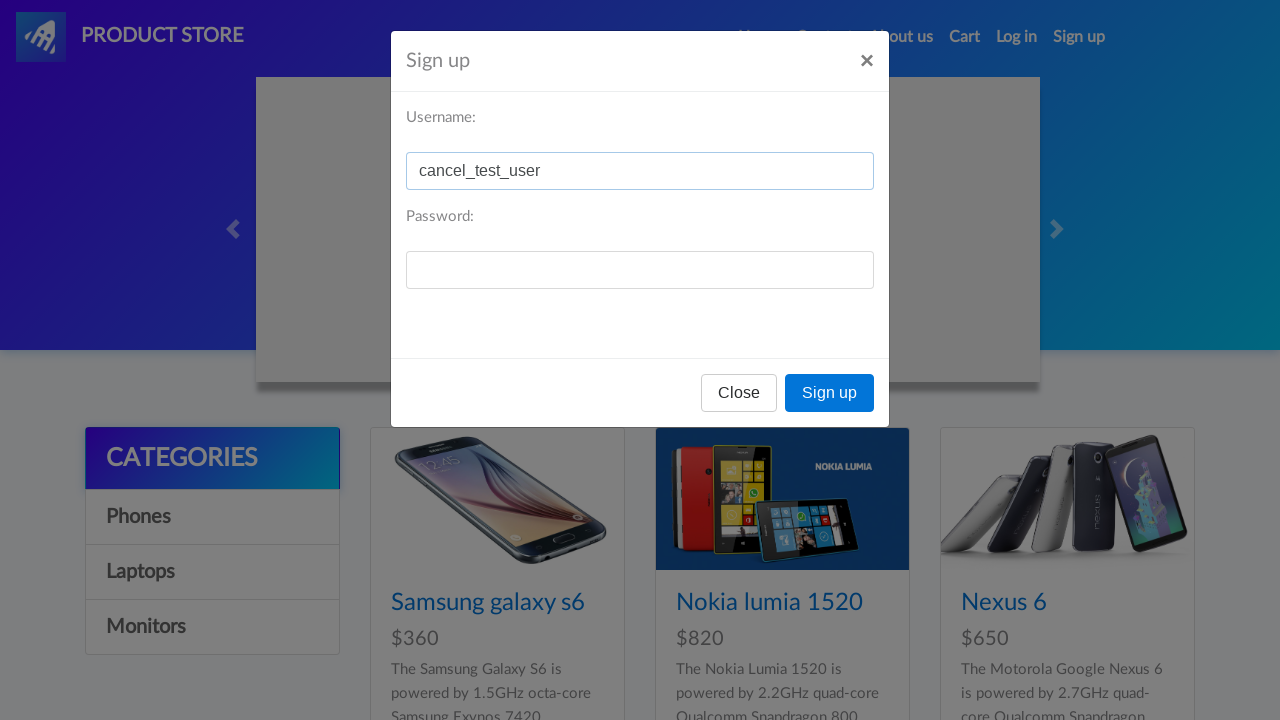

Entered password 'testpass123' in registration form on #sign-password
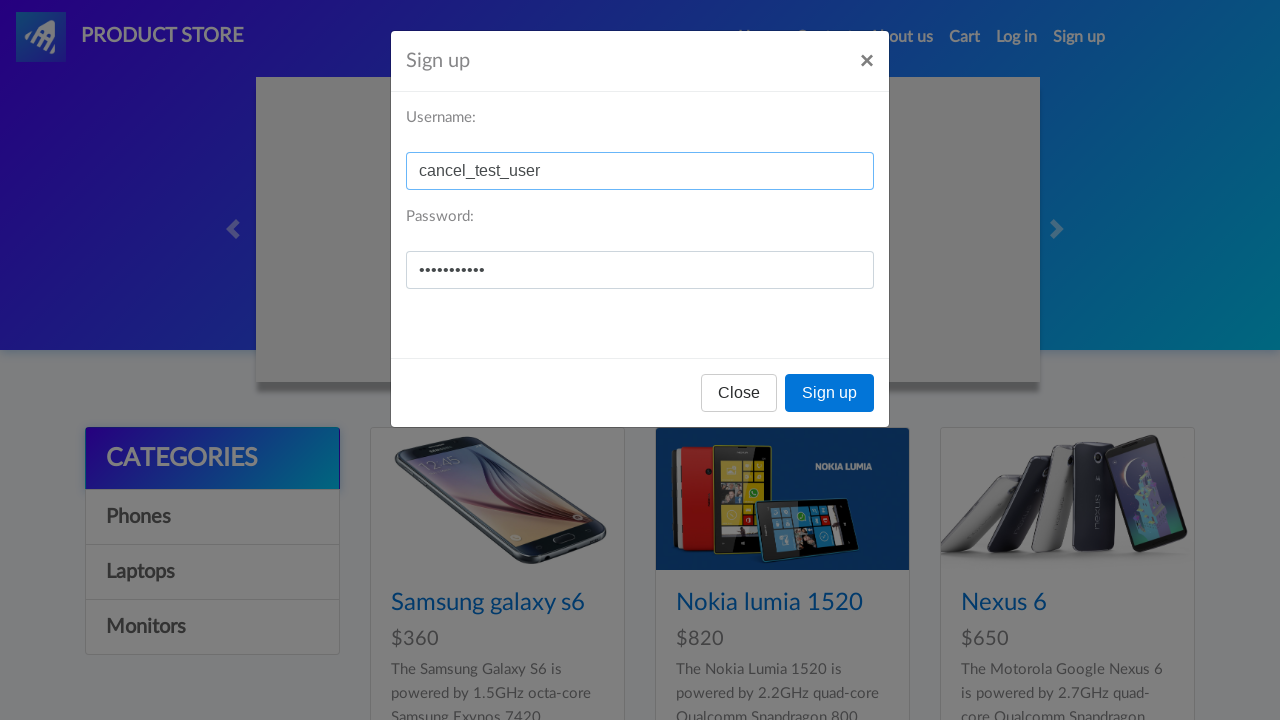

Clicked Close button to cancel the registration process at (739, 393) on xpath=//div[@id='signInModal']//button[text()='Close']
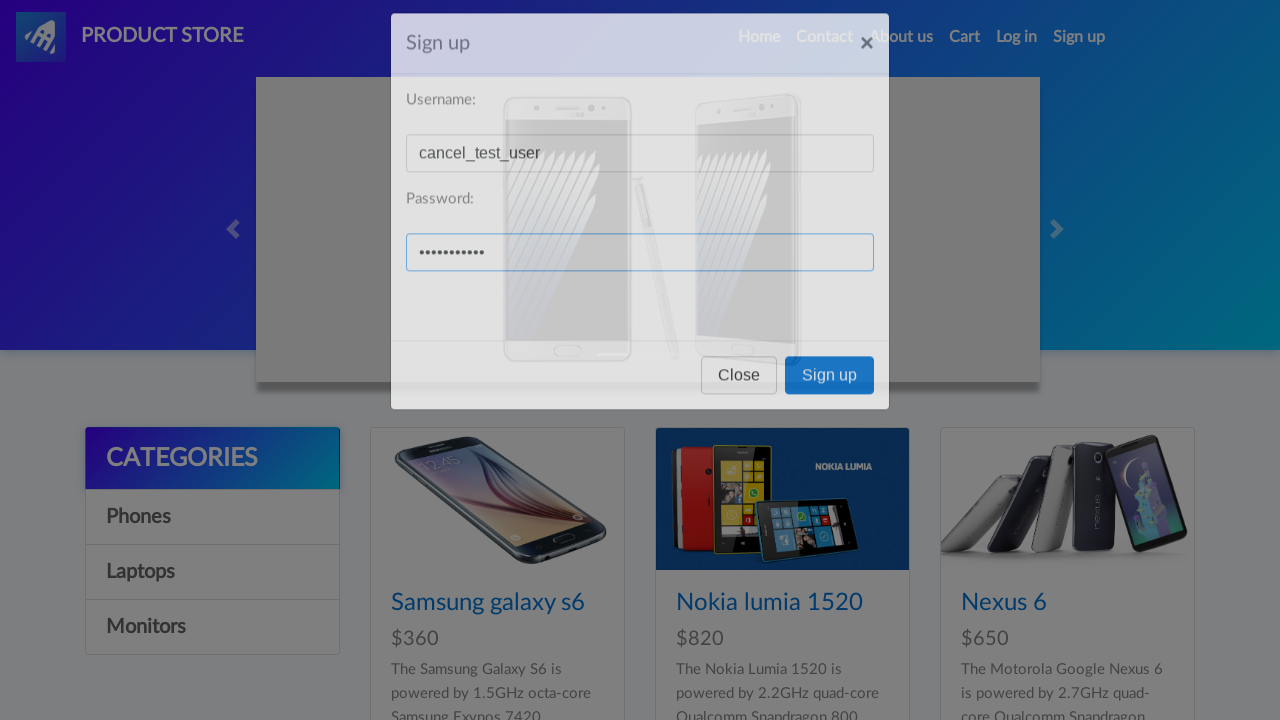

Verified that sign up button is still visible after canceling registration
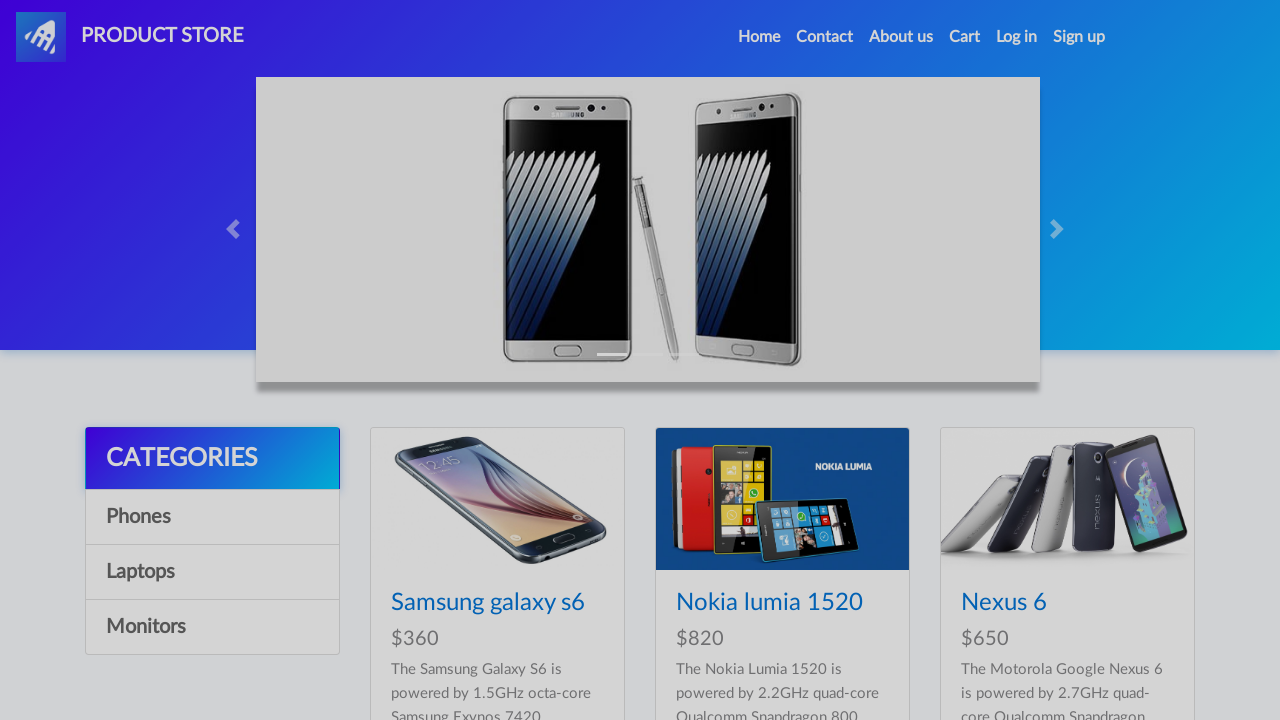

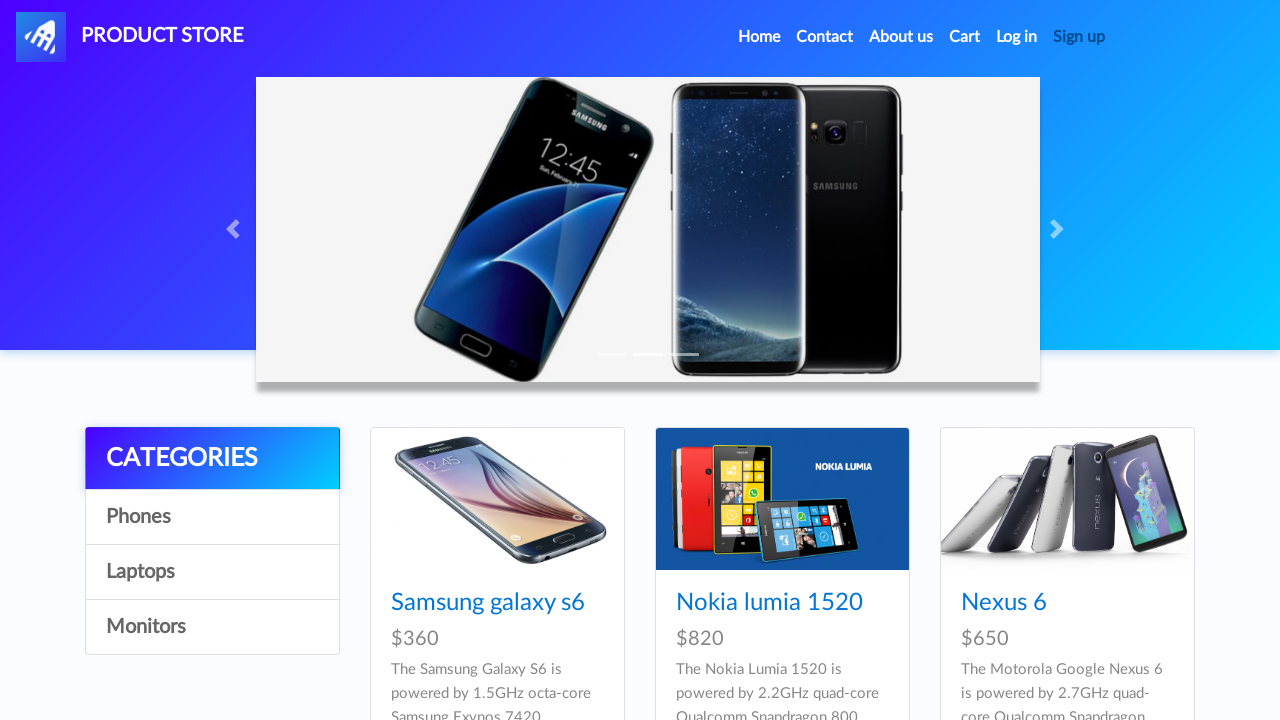